Tests multi-select dropdown functionality by selecting multiple options using keyboard modifiers

Starting URL: https://www.w3schools.com/tags/tryit.asp?filename=tryhtml_select_multiple

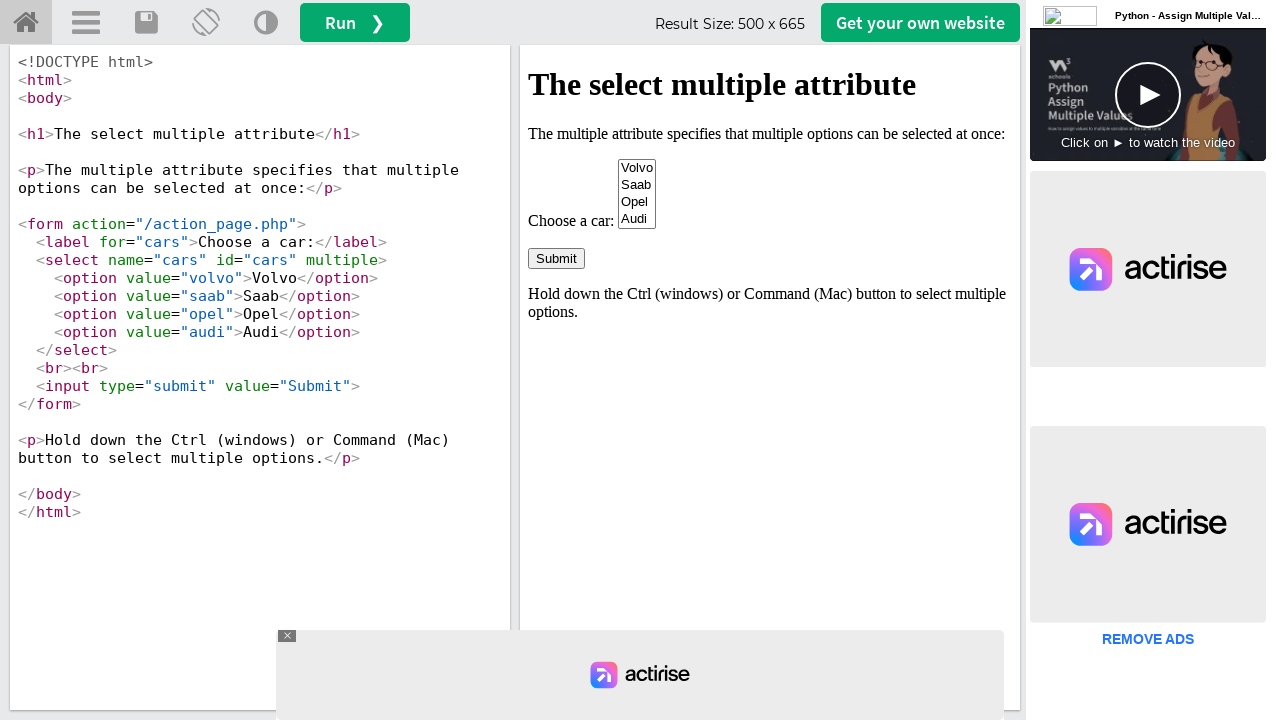

Selected 'Volvo' option with Control key modifier in multi-select dropdown at (637, 168) on iframe[id='iframeResult'] >> nth=0 >> internal:control=enter-frame >> xpath=//op
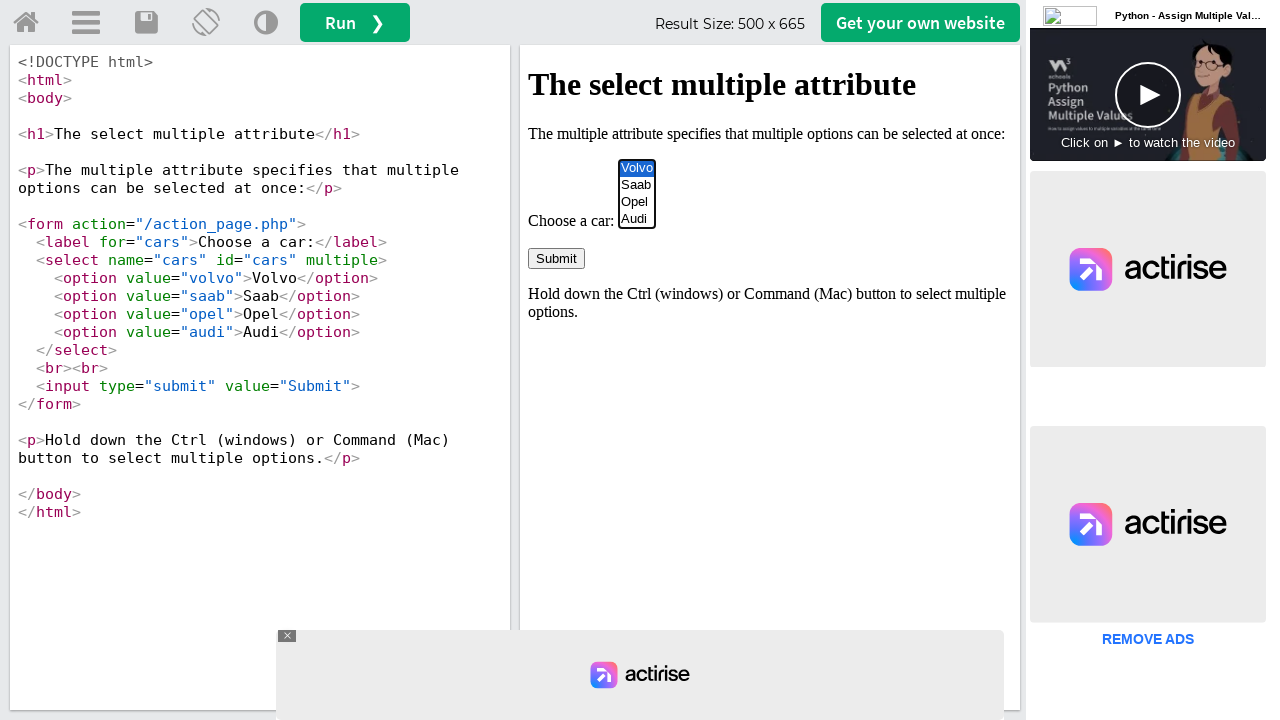

Selected 'Opel' option with Control key modifier to add second selection at (637, 202) on iframe[id='iframeResult'] >> nth=0 >> internal:control=enter-frame >> xpath=//op
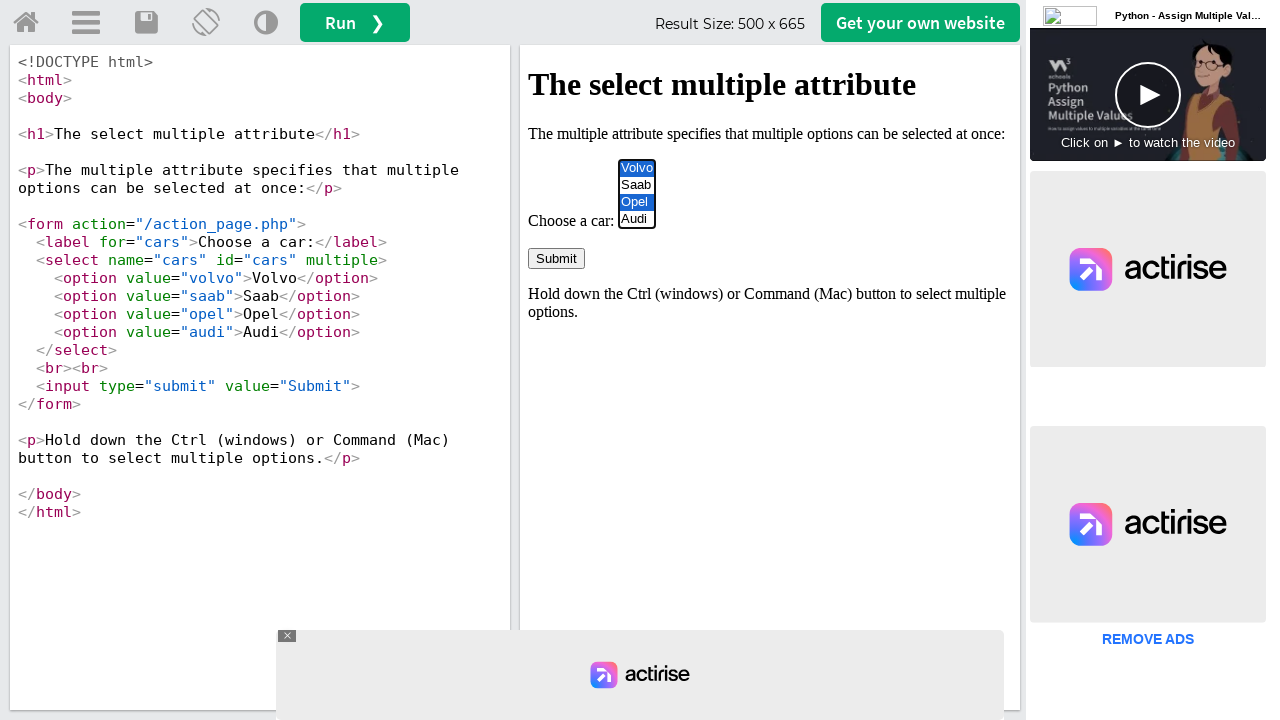

Clicked submit button to confirm multi-select dropdown selections at (556, 258) on iframe[id='iframeResult'] >> nth=0 >> internal:control=enter-frame >> input[type
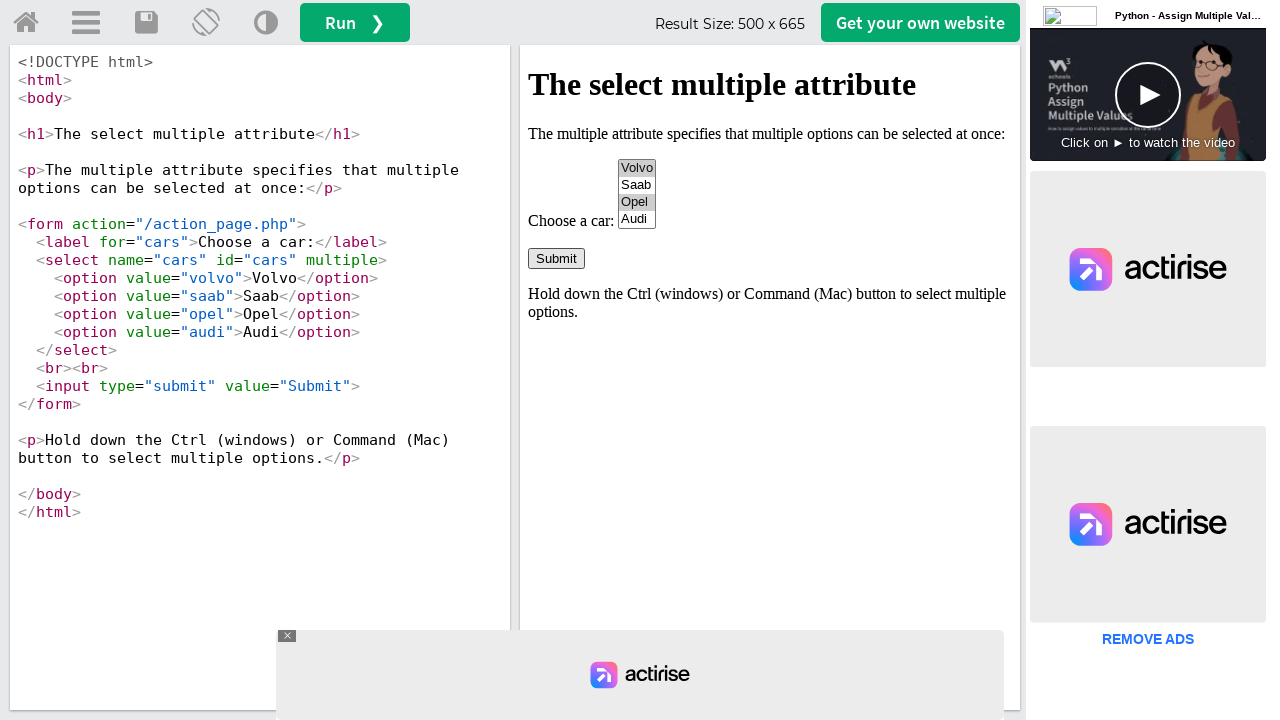

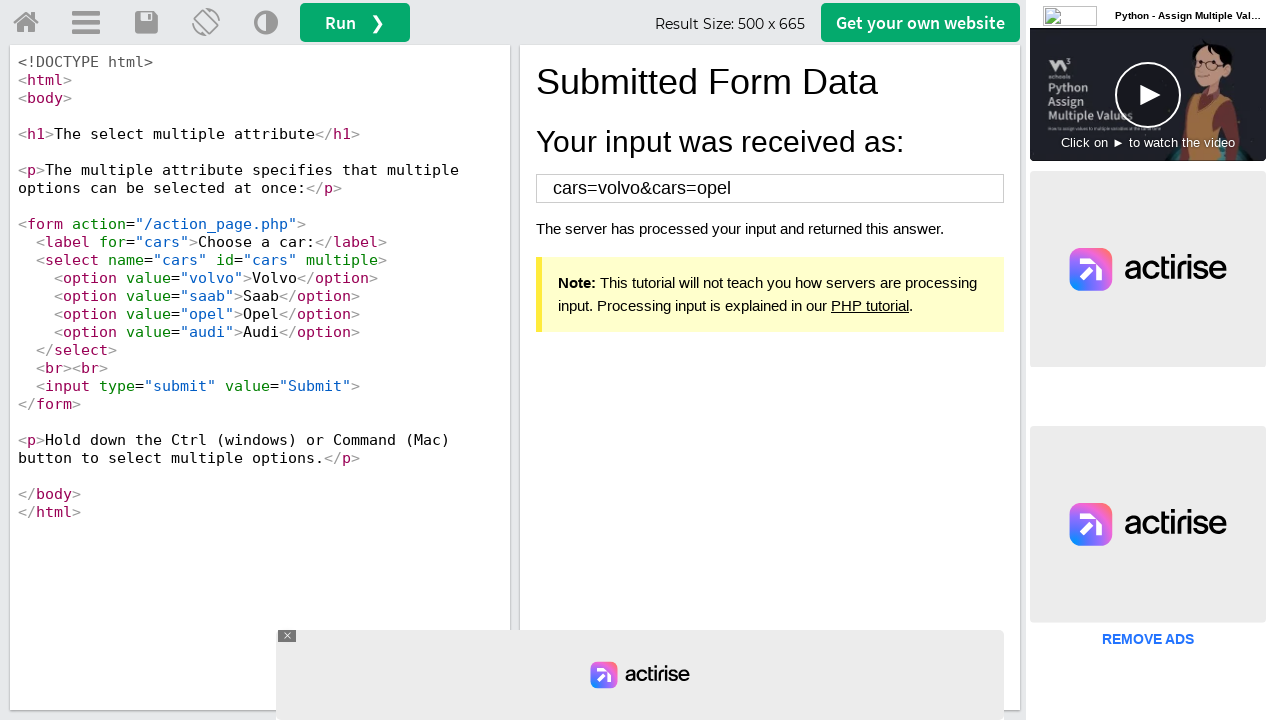